Tests various button interactions on LeafGround test page including clicking a button and navigating back, checking button enabled state, getting button position, color, and size properties.

Starting URL: https://leafground.com/button.xhtml

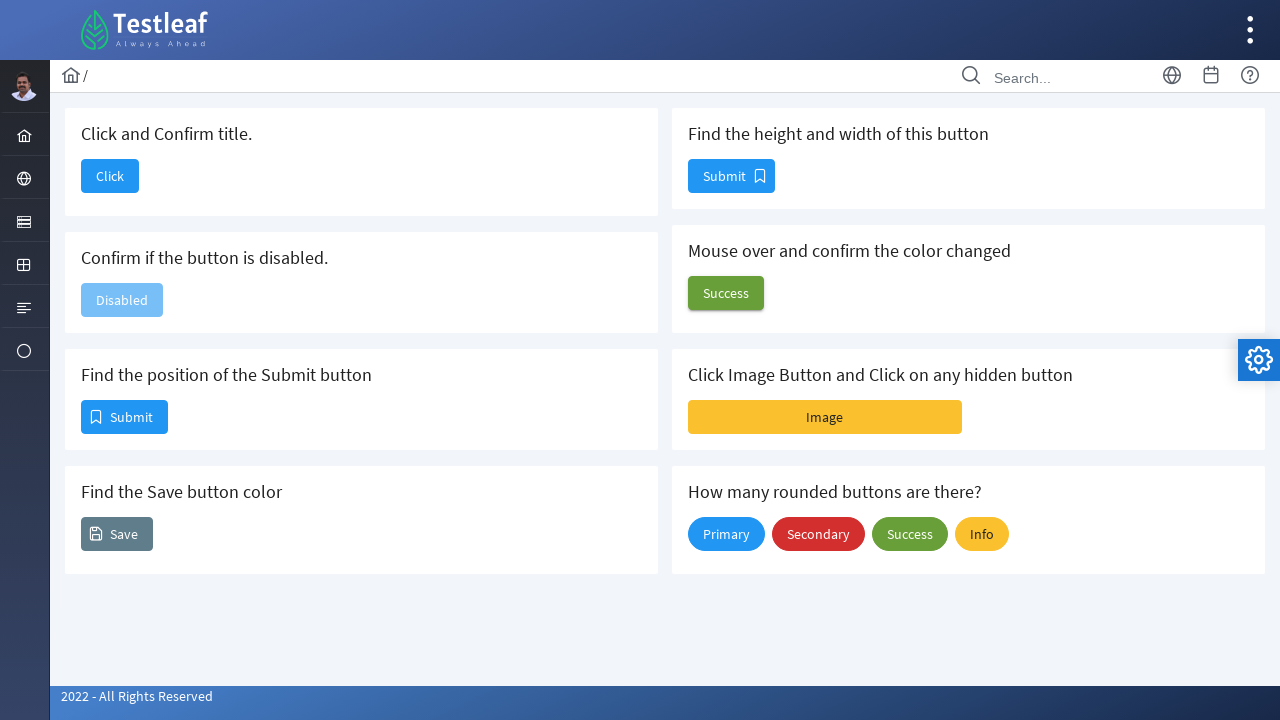

Clicked the 'Click' button to navigate to dashboard at (110, 176) on xpath=//span[contains(text(),'Click')]/ancestor::button
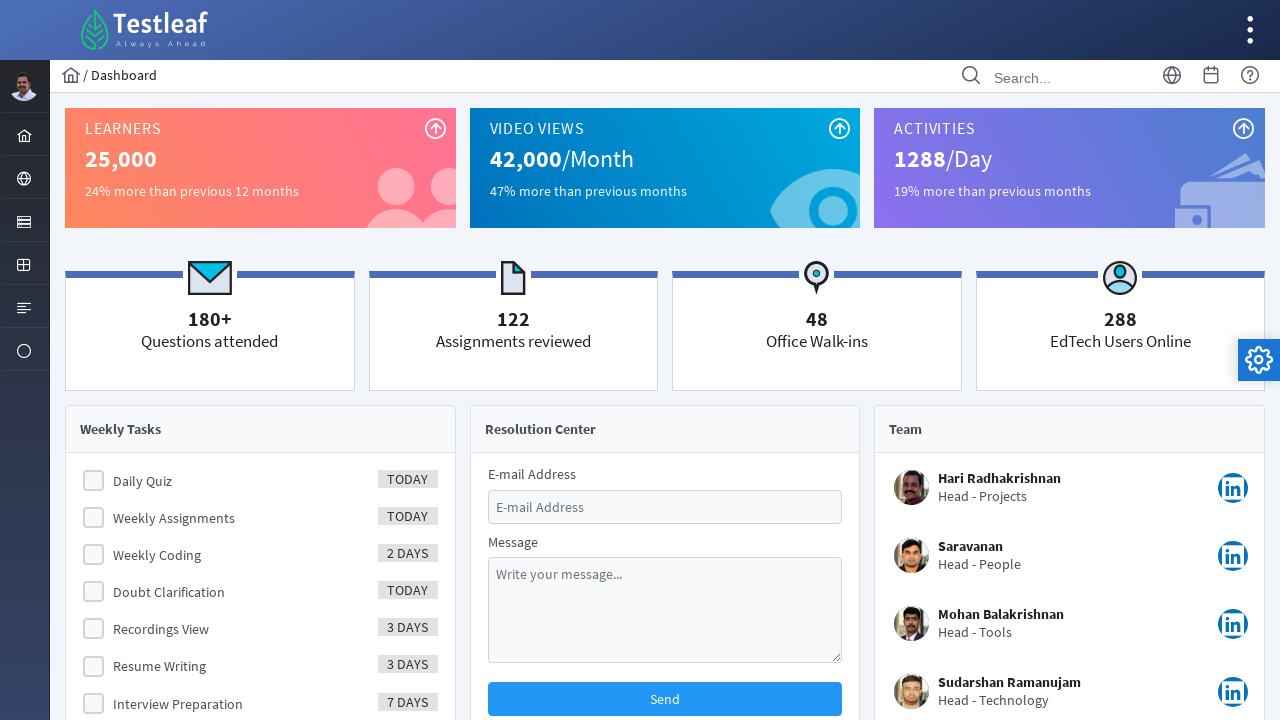

Retrieved page title: Dashboard
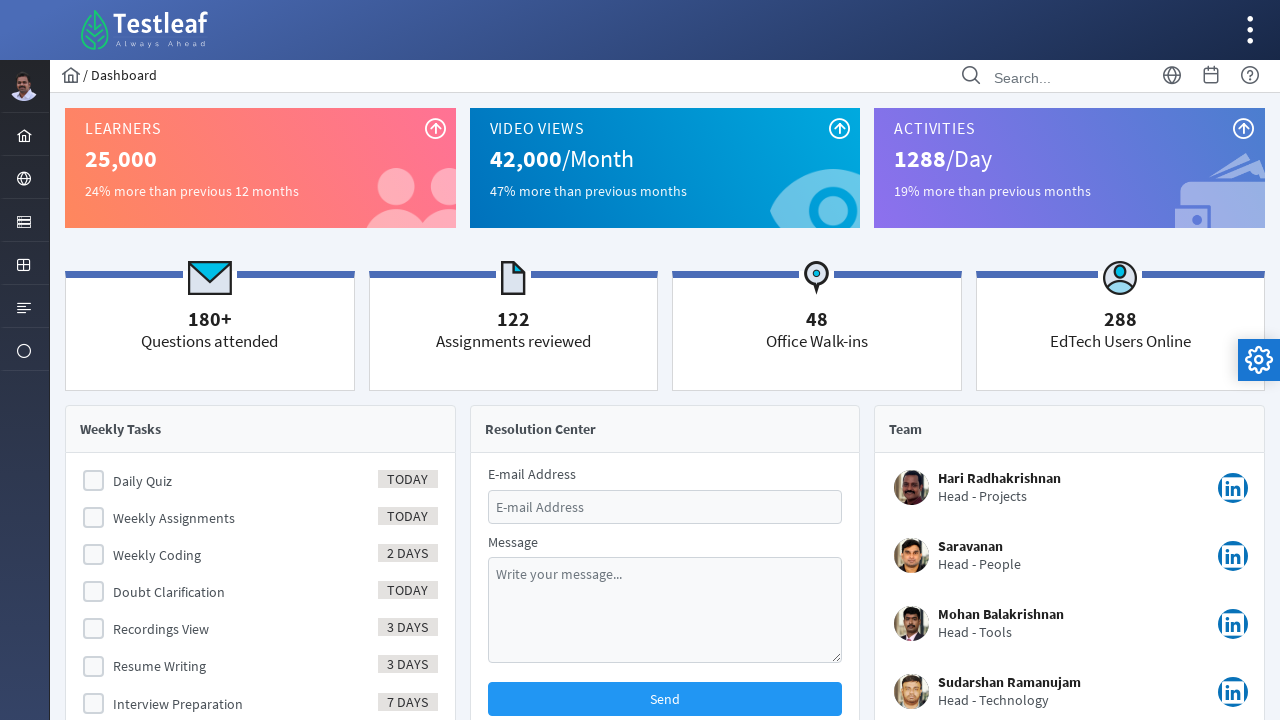

Navigated back to the button page
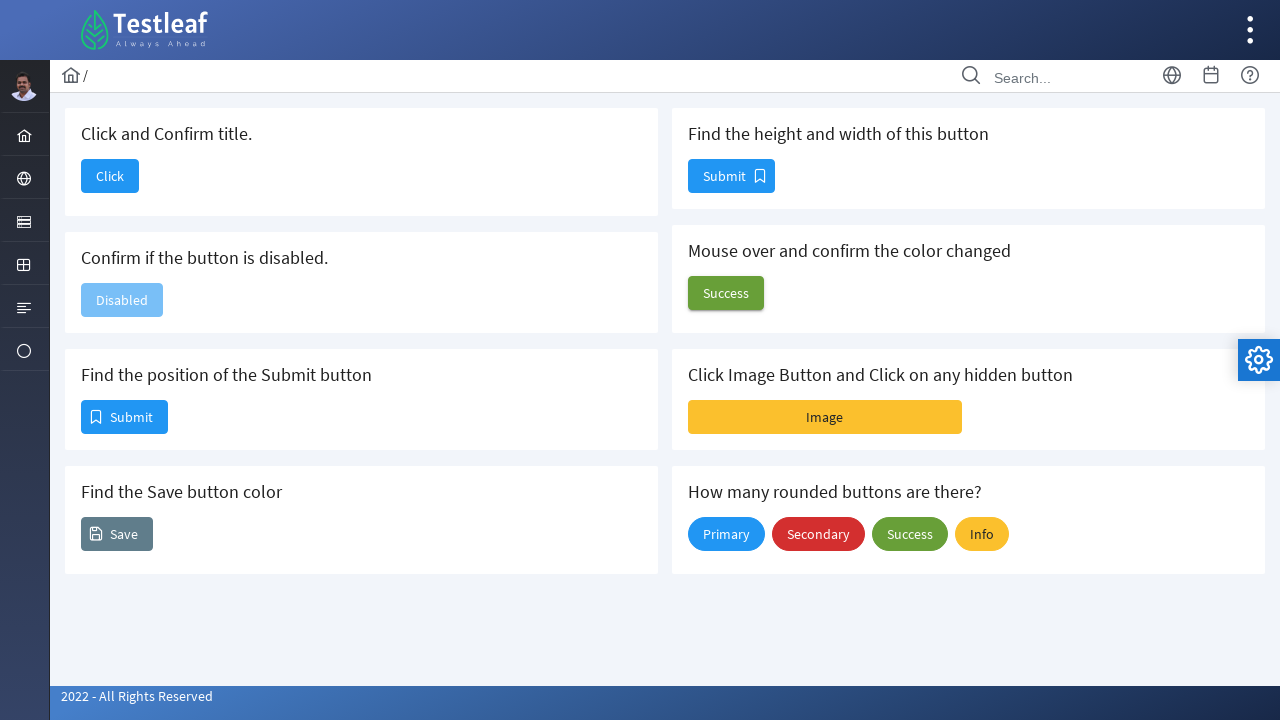

Page loaded successfully (domcontentloaded)
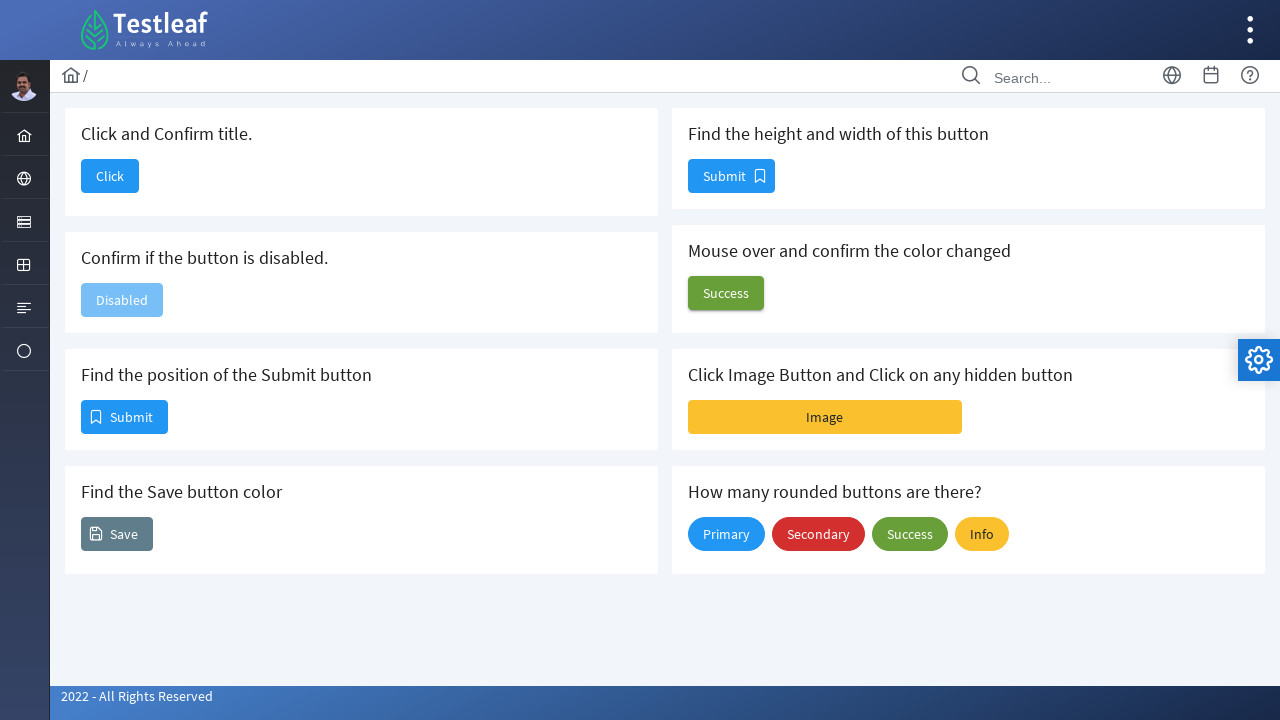

Checked if second button is disabled: False
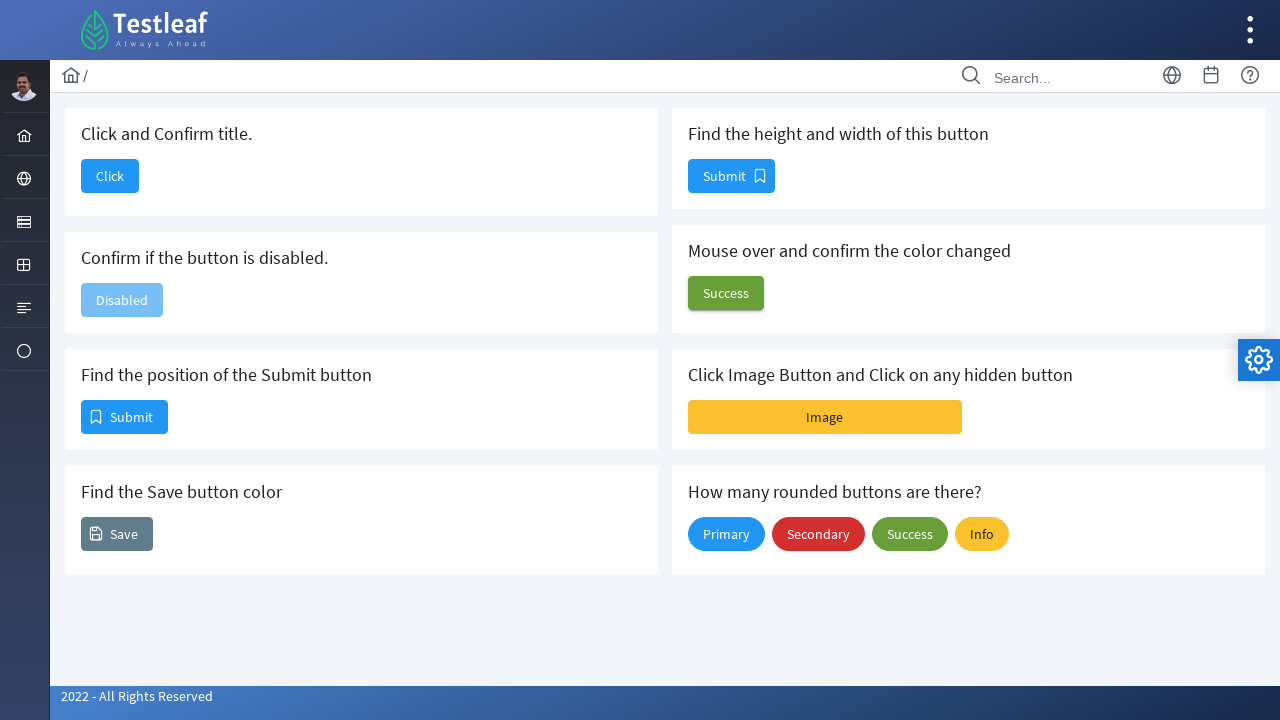

Retrieved position of first Submit button: x=82, y=401
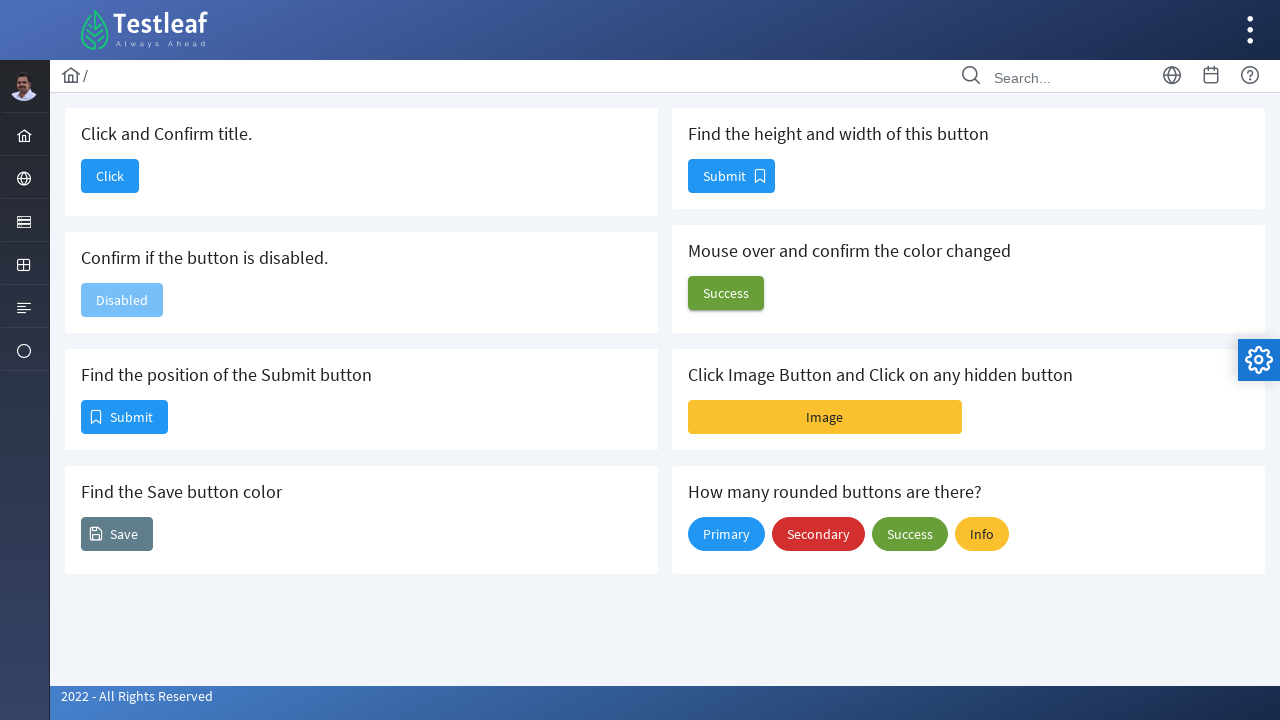

Retrieved color of Save button: rgb(255, 255, 255)
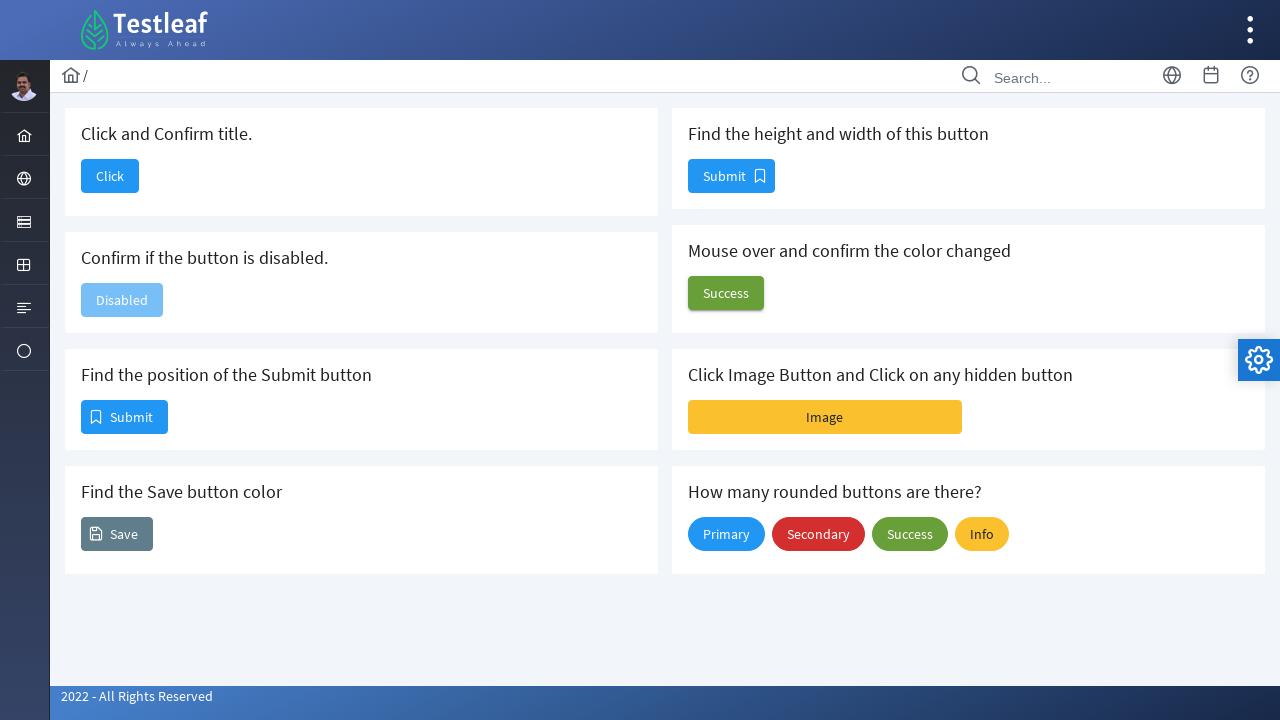

Retrieved size of second Submit button: Height=32, Width=85
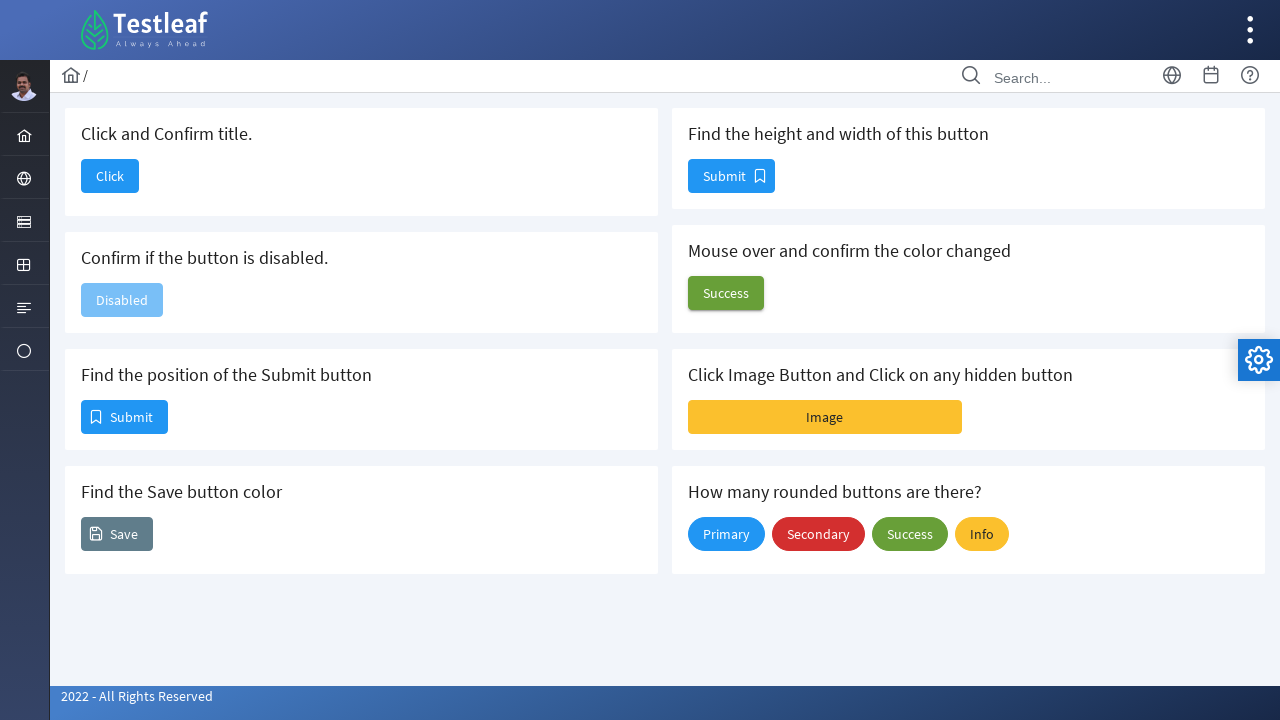

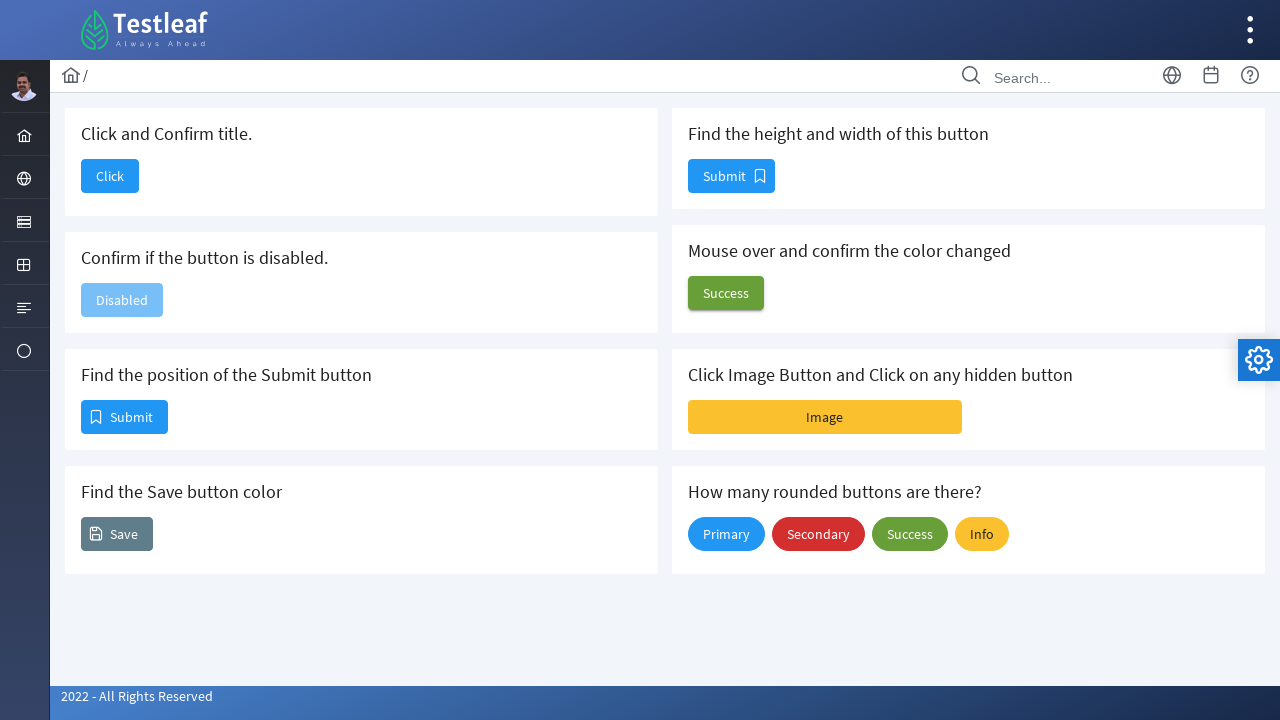